Tests checkbox functionality by checking the first checkbox in a list and verifying it is checked

Starting URL: https://the-internet.herokuapp.com/checkboxes

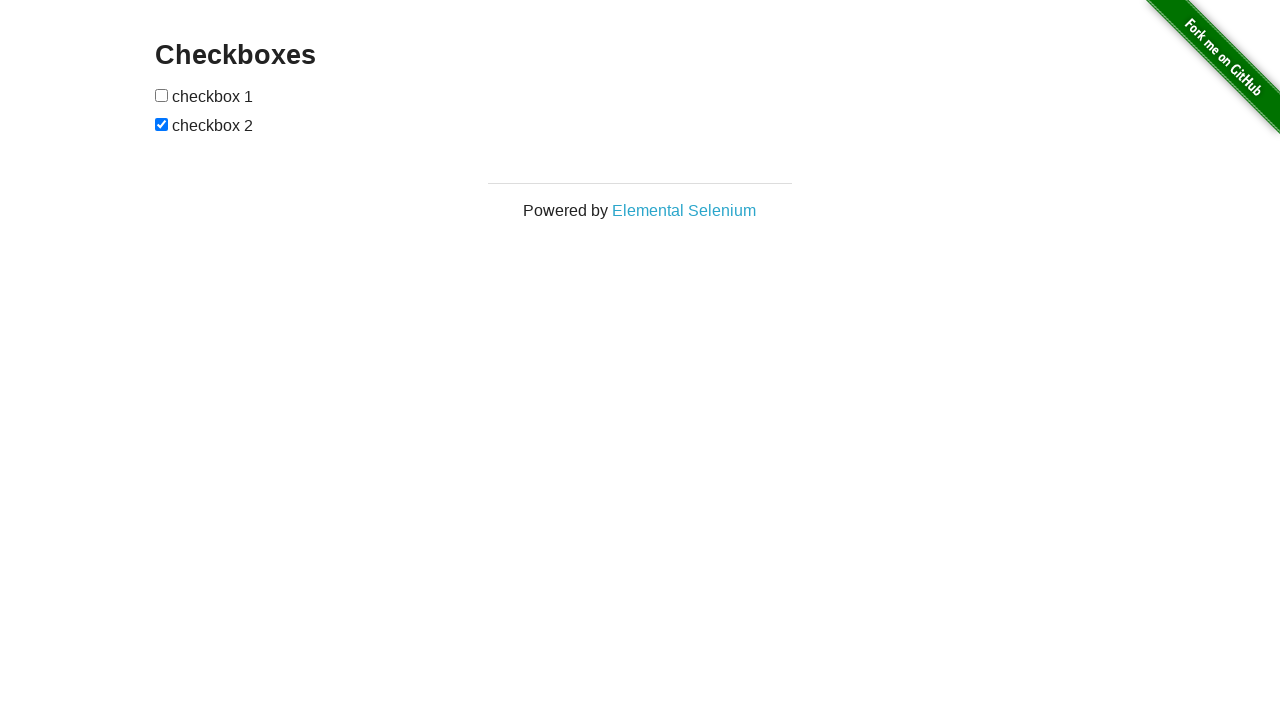

Located first checkbox in the list
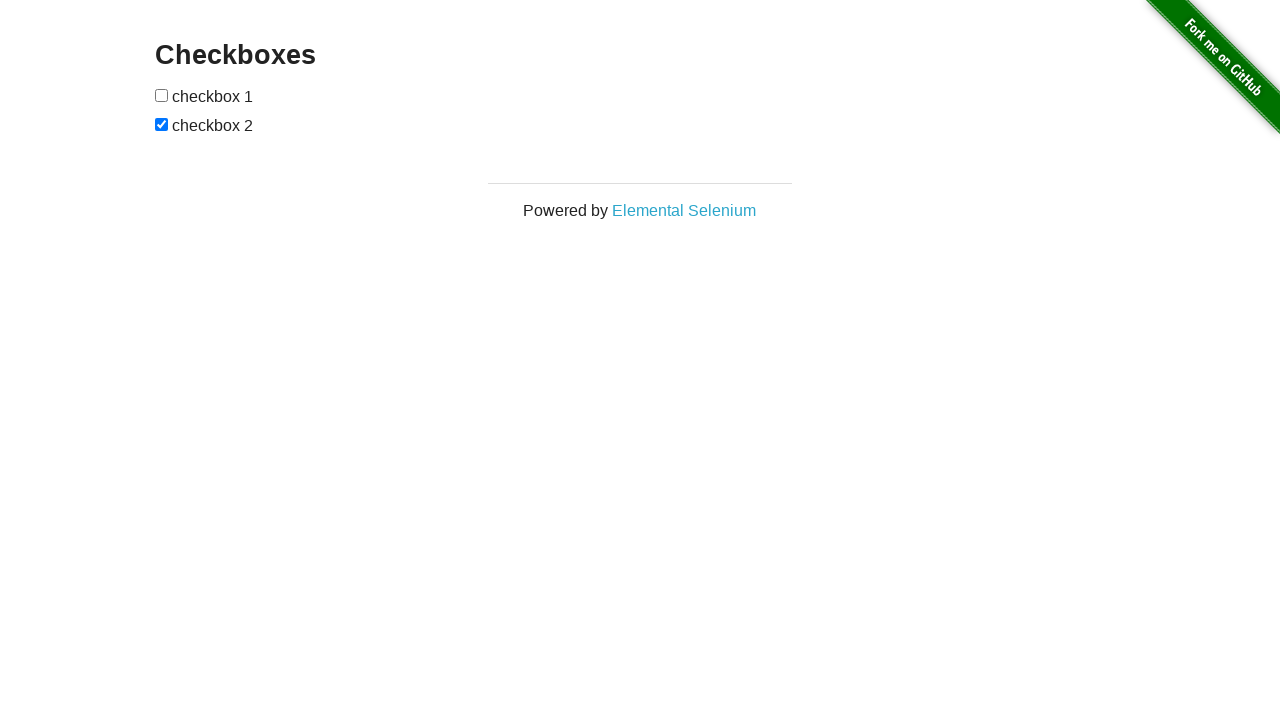

Checked the first checkbox at (162, 95) on internal:role=checkbox >> nth=0
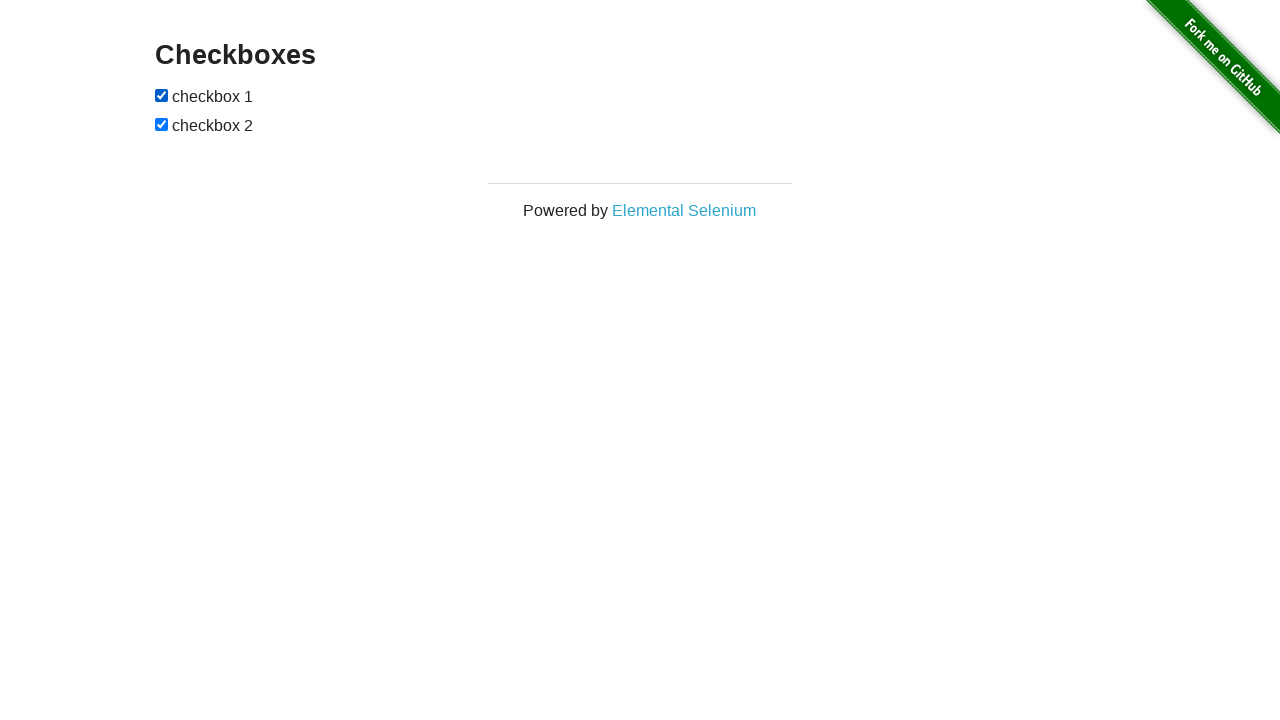

Verified that the first checkbox is checked
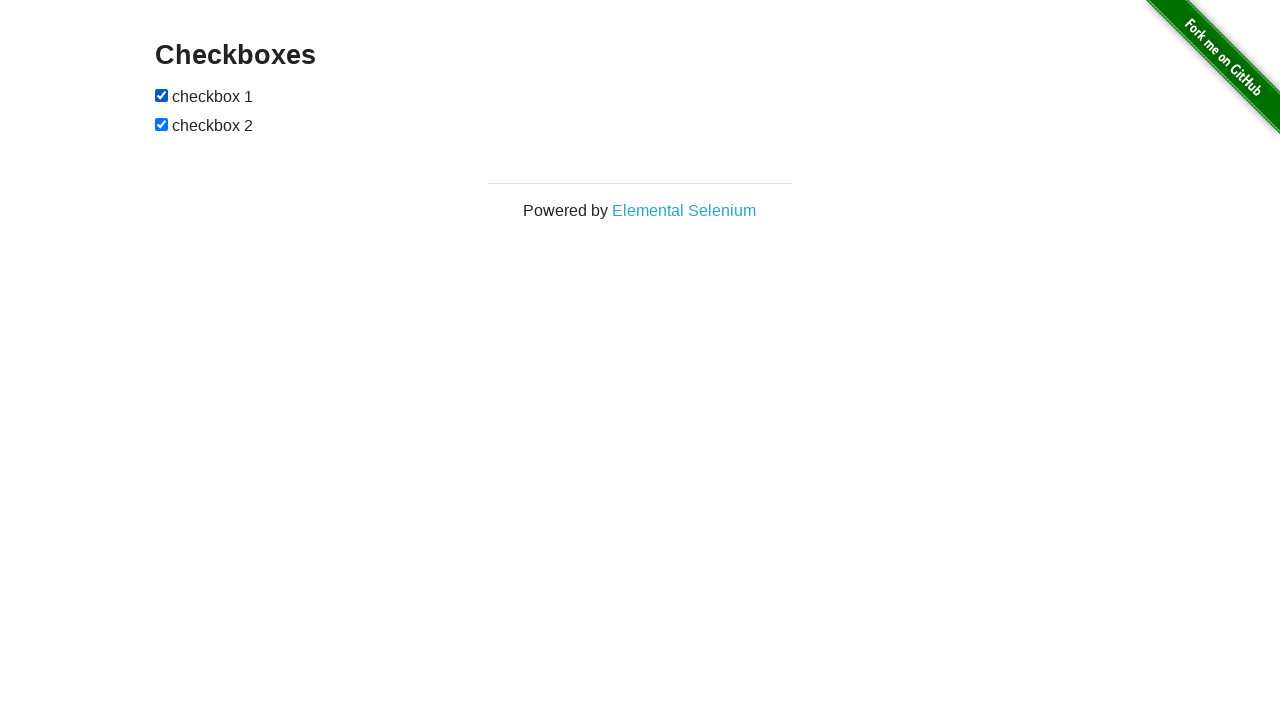

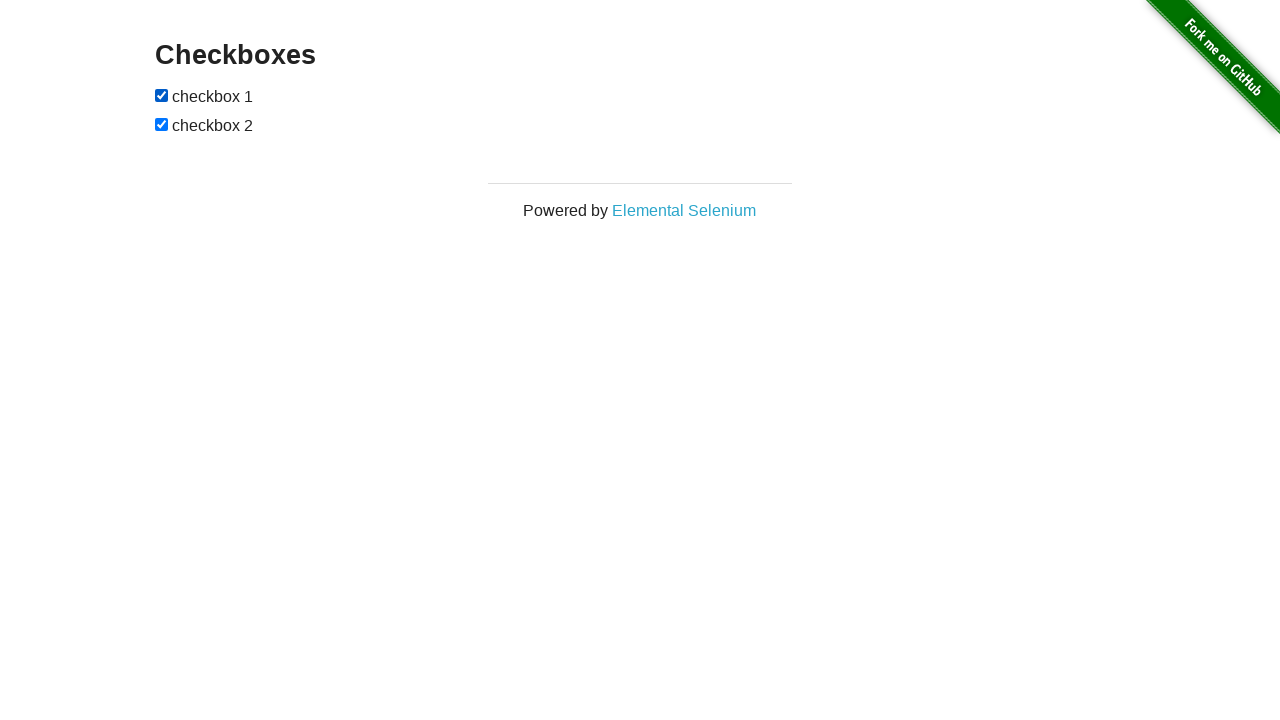